Tests drag and drop functionality by dragging an element and dropping it onto a target droppable area

Starting URL: https://crossbrowsertesting.github.io/drag-and-drop.html

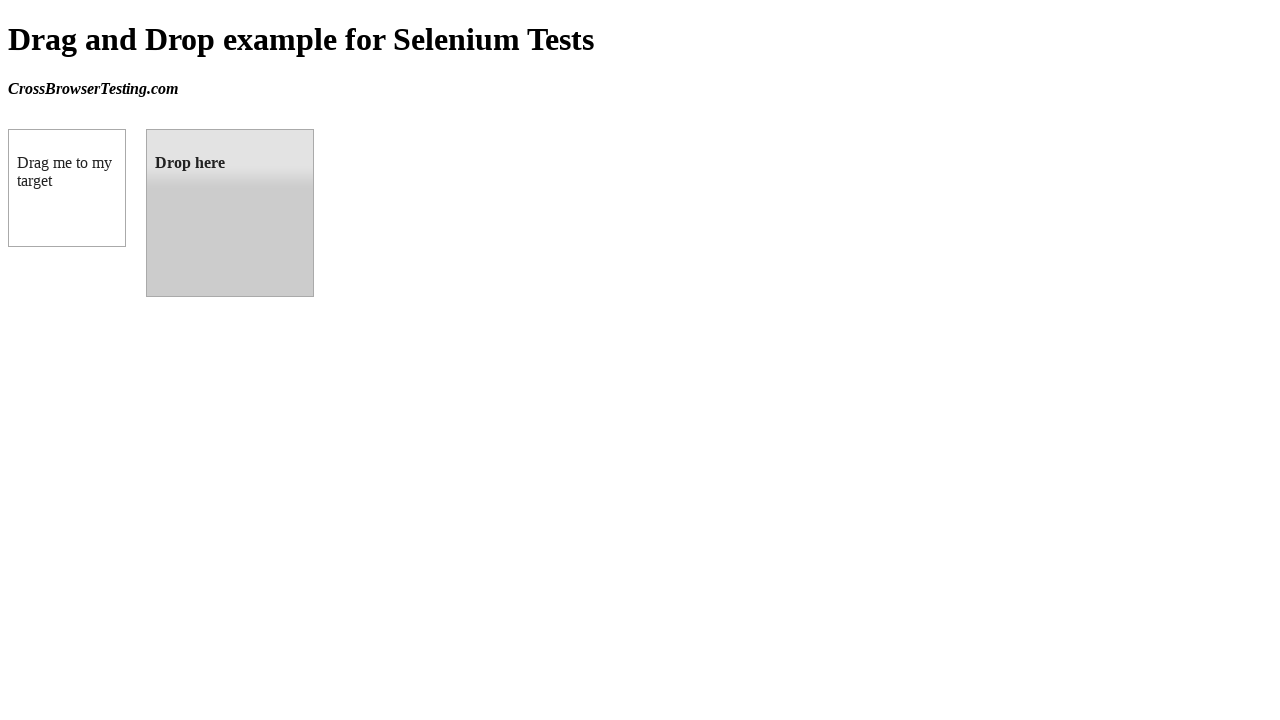

Waited for draggable element to be visible
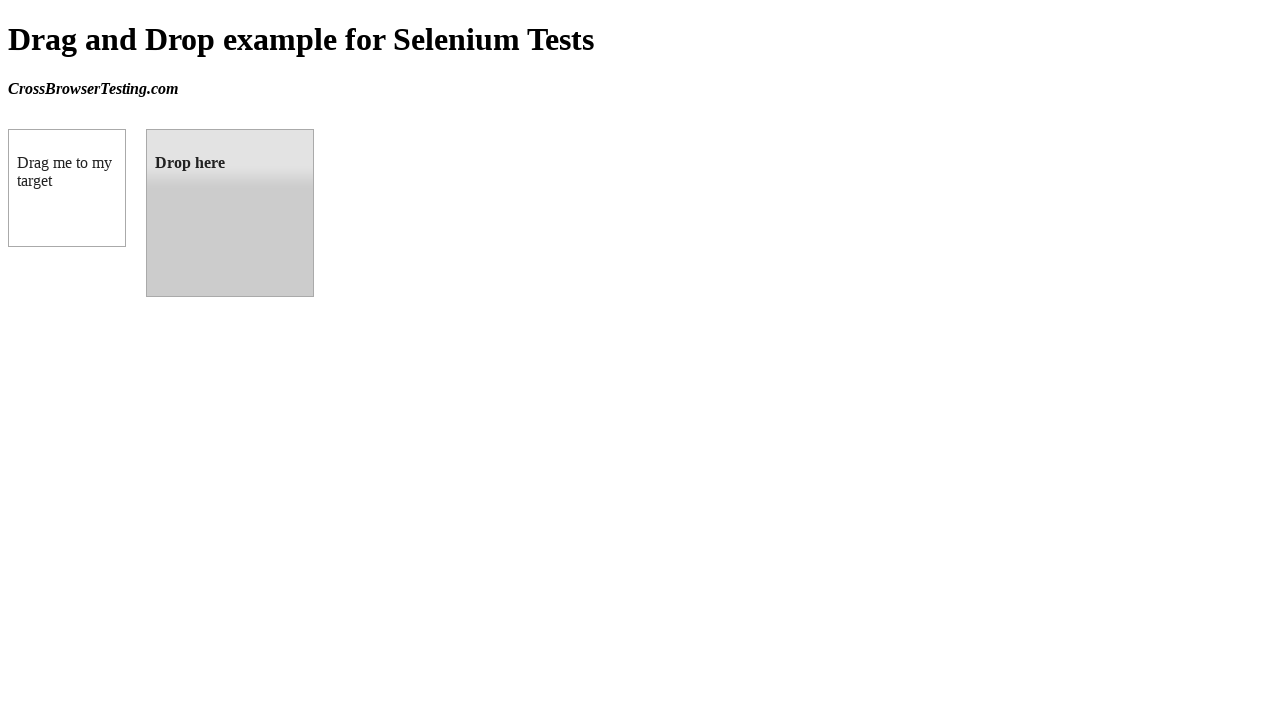

Located the draggable element
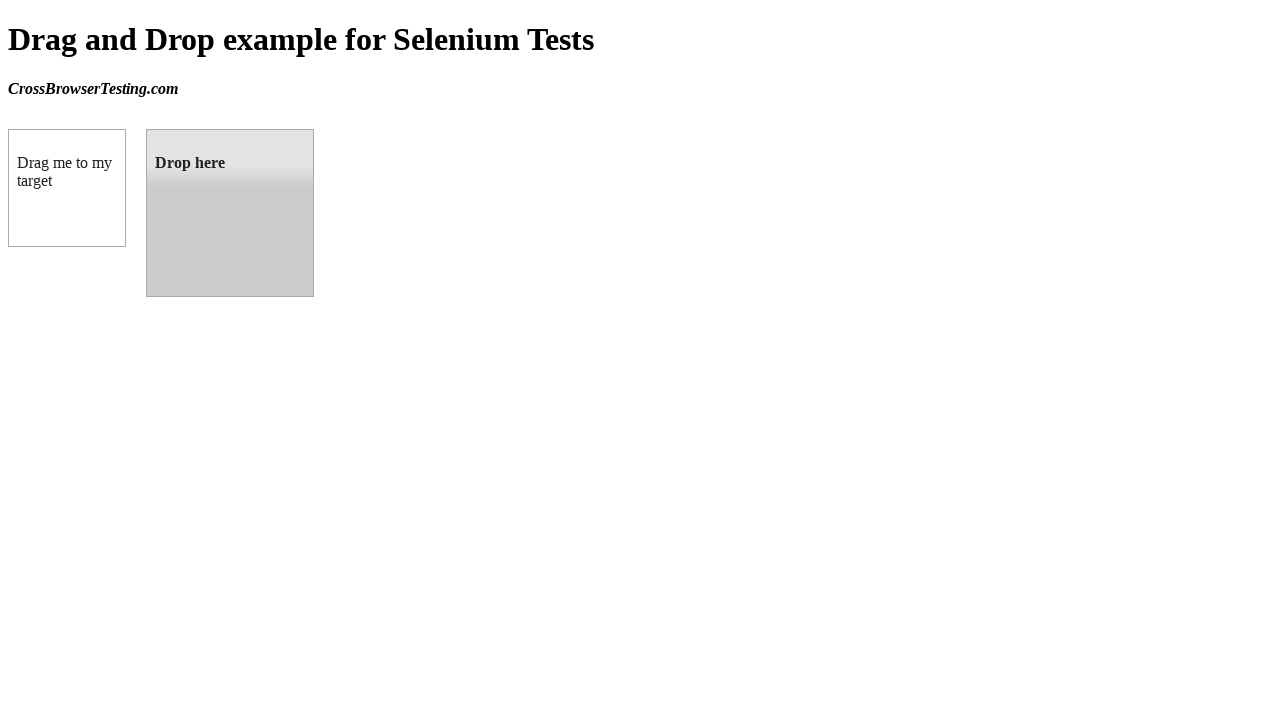

Located the droppable target element
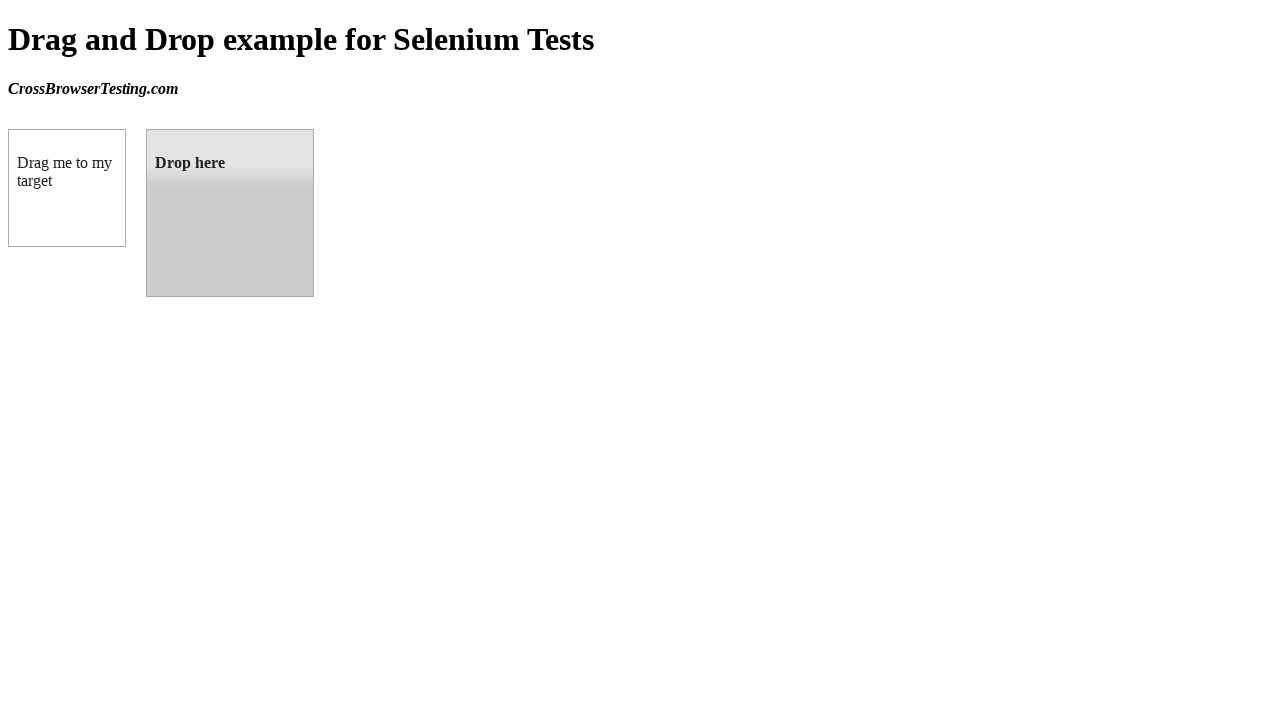

Dragged element from source to droppable target at (230, 213)
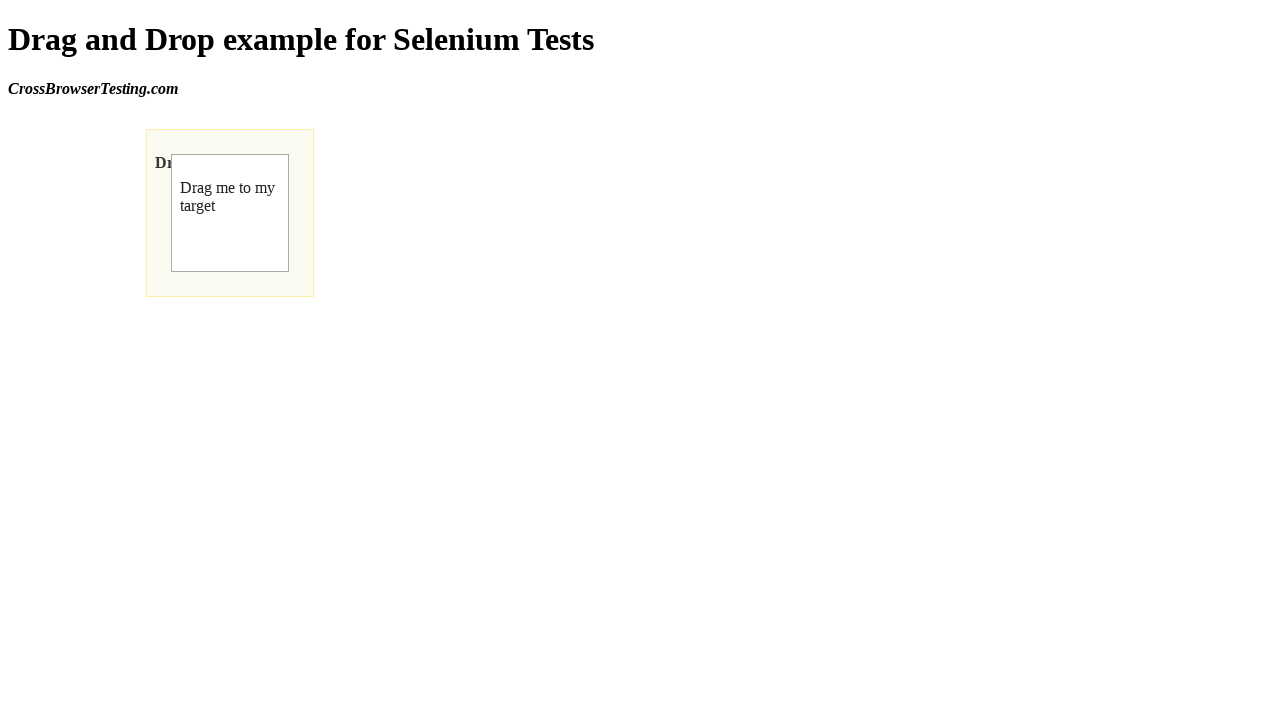

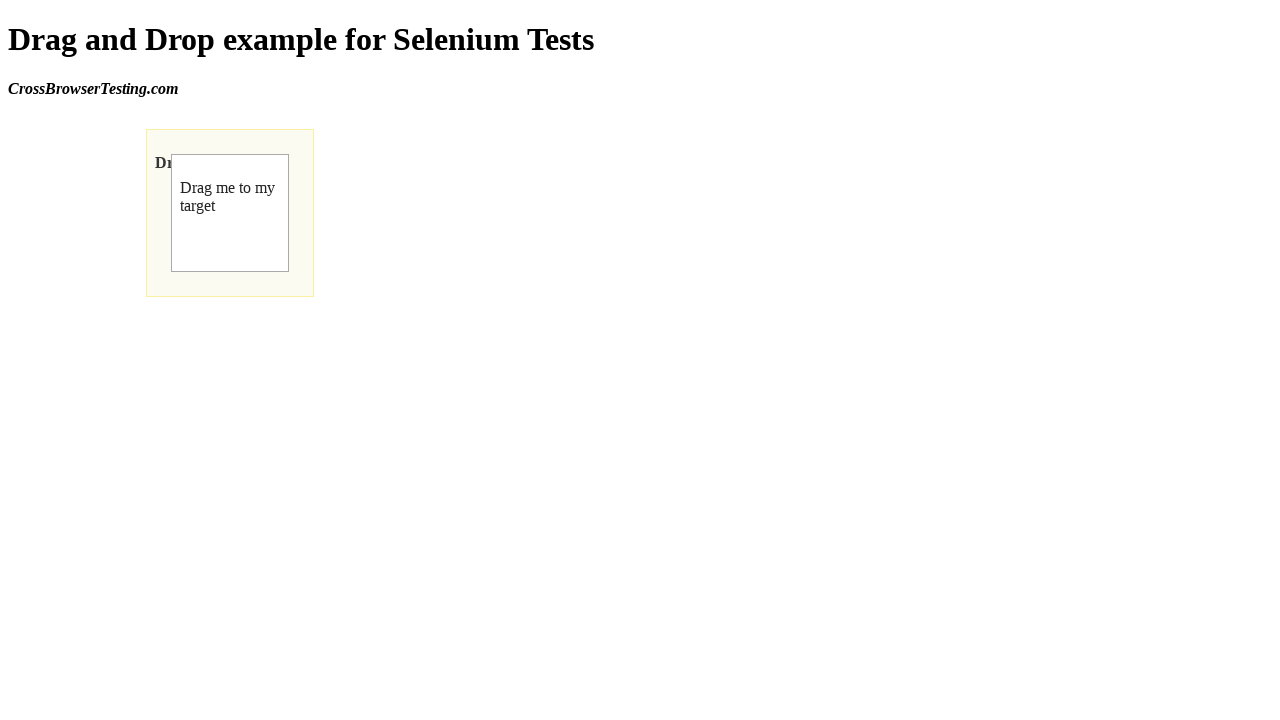